Tests that the Clear completed button displays the correct text after marking an item as complete.

Starting URL: https://demo.playwright.dev/todomvc

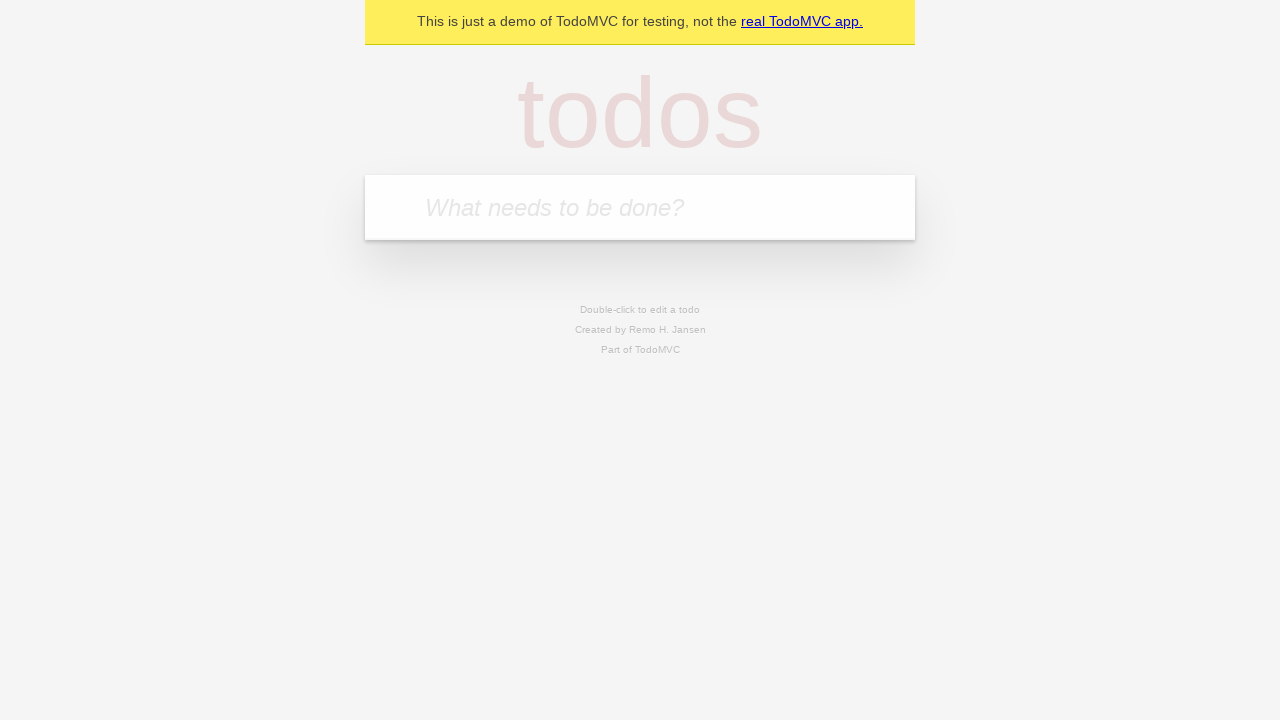

Filled todo input with 'buy some cheese' on internal:attr=[placeholder="What needs to be done?"i]
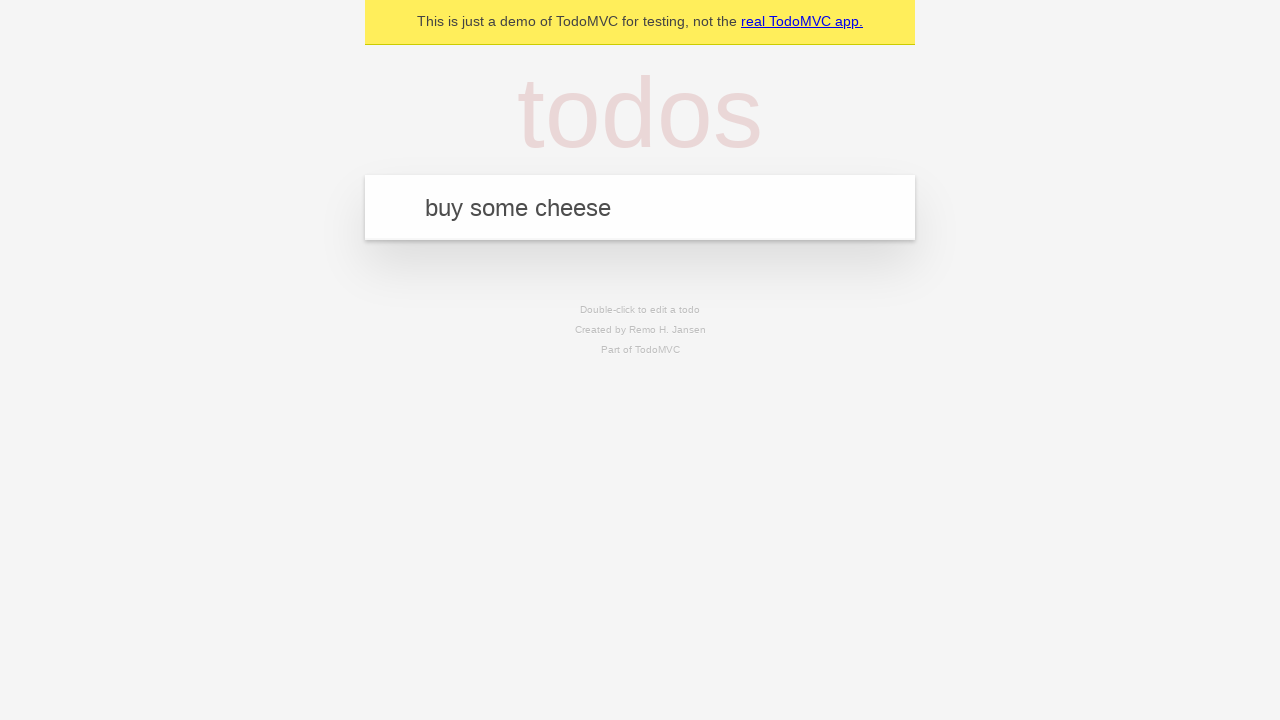

Pressed Enter to add 'buy some cheese' todo on internal:attr=[placeholder="What needs to be done?"i]
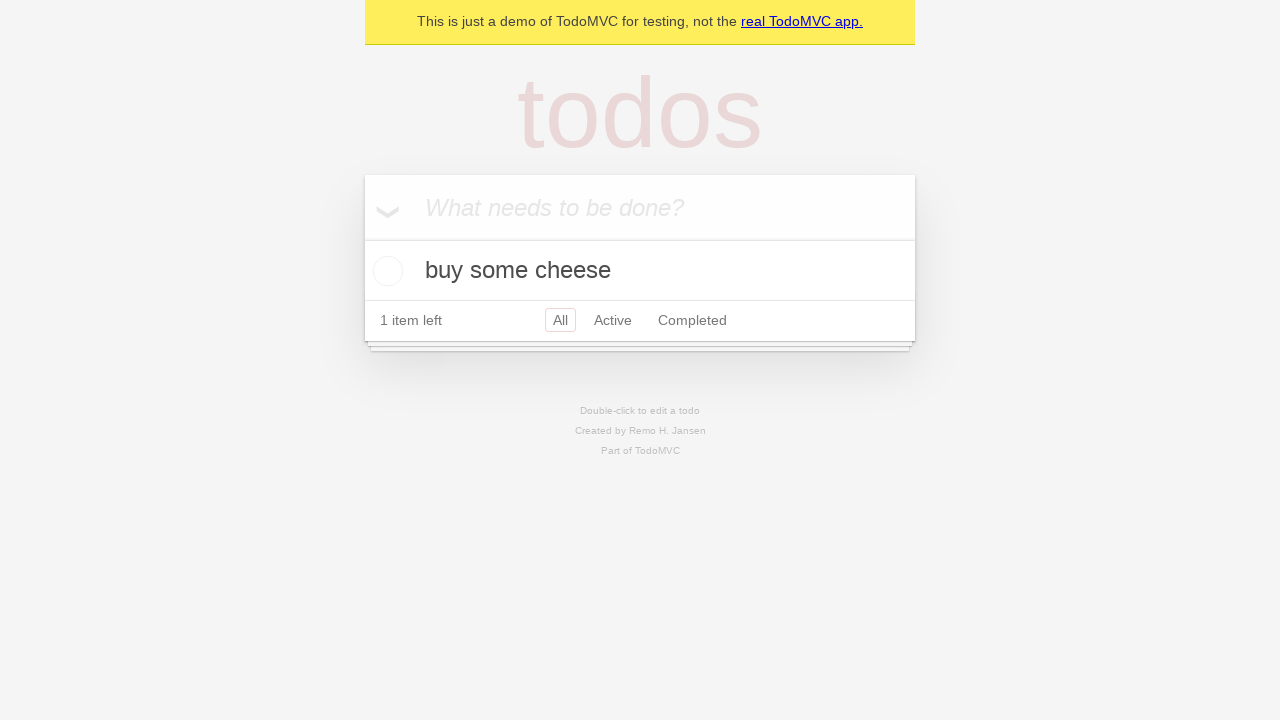

Filled todo input with 'feed the cat' on internal:attr=[placeholder="What needs to be done?"i]
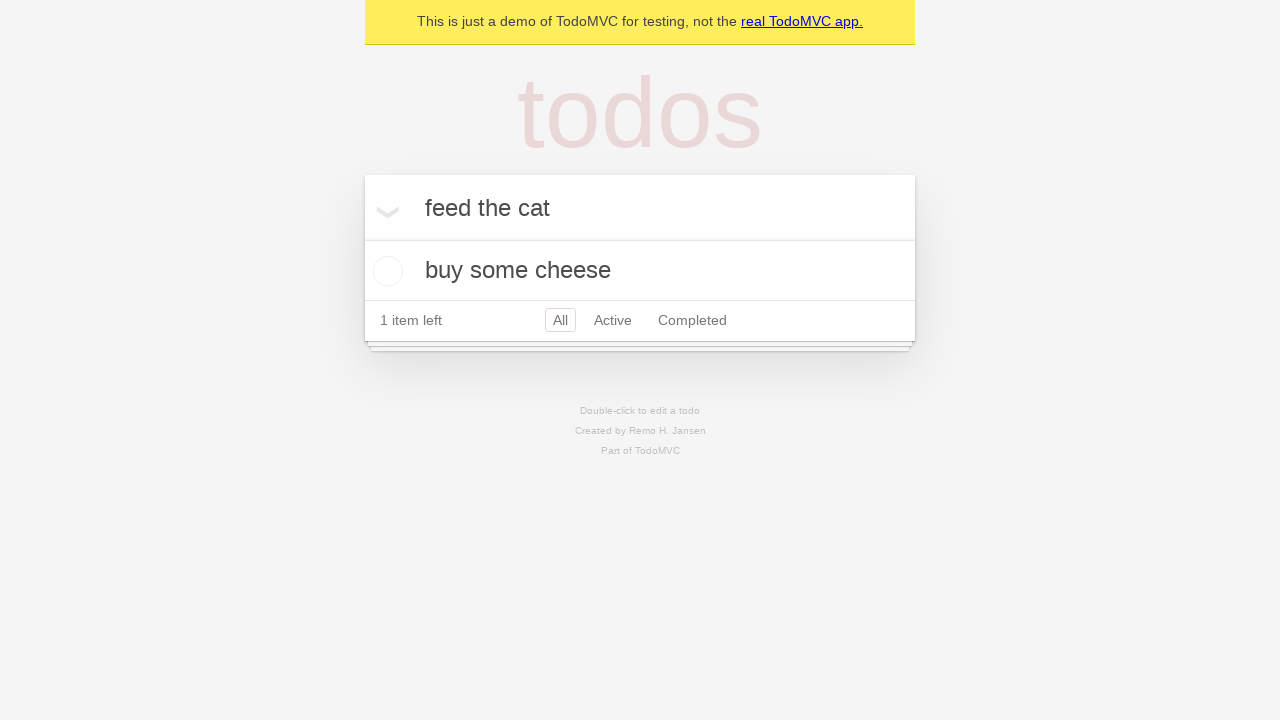

Pressed Enter to add 'feed the cat' todo on internal:attr=[placeholder="What needs to be done?"i]
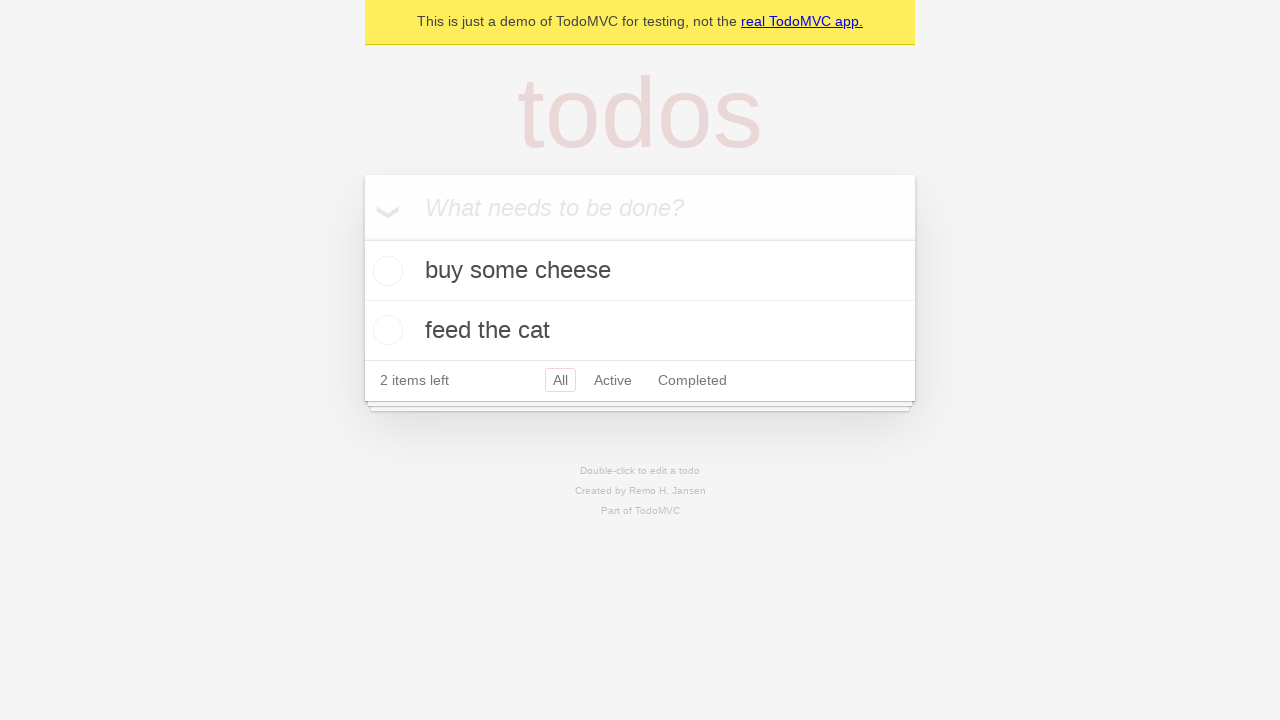

Filled todo input with 'book a doctors appointment' on internal:attr=[placeholder="What needs to be done?"i]
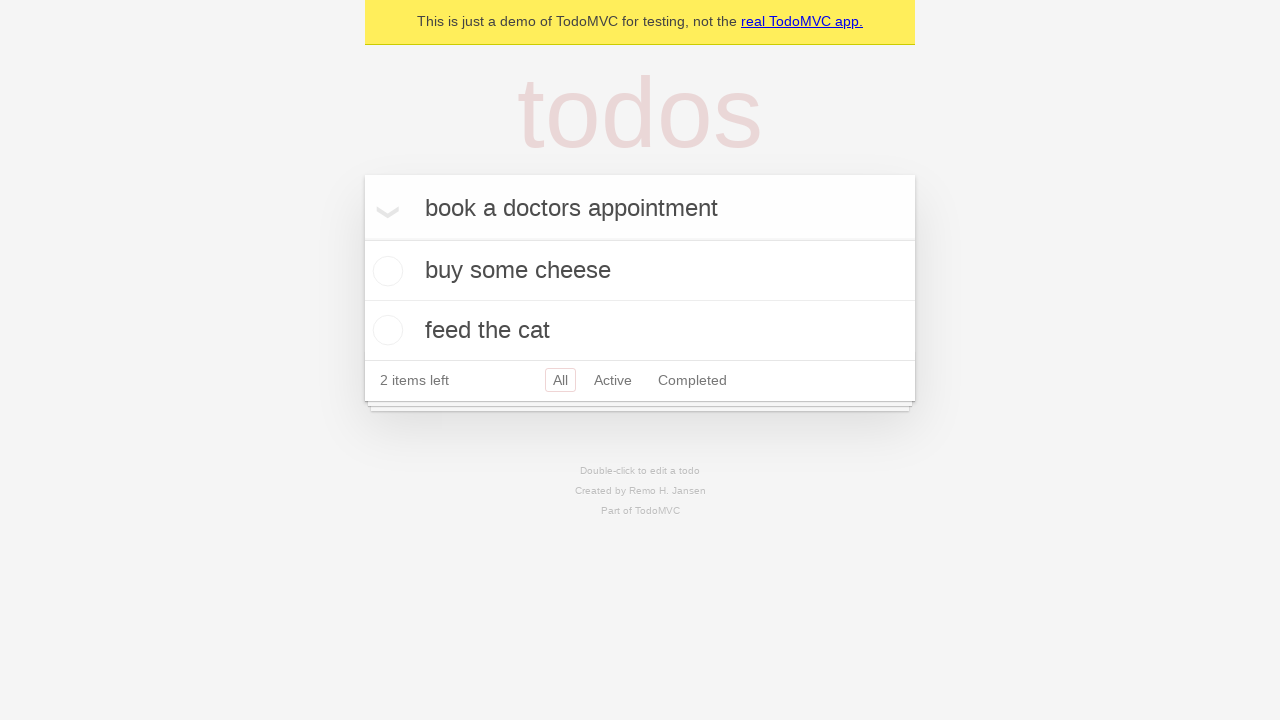

Pressed Enter to add 'book a doctors appointment' todo on internal:attr=[placeholder="What needs to be done?"i]
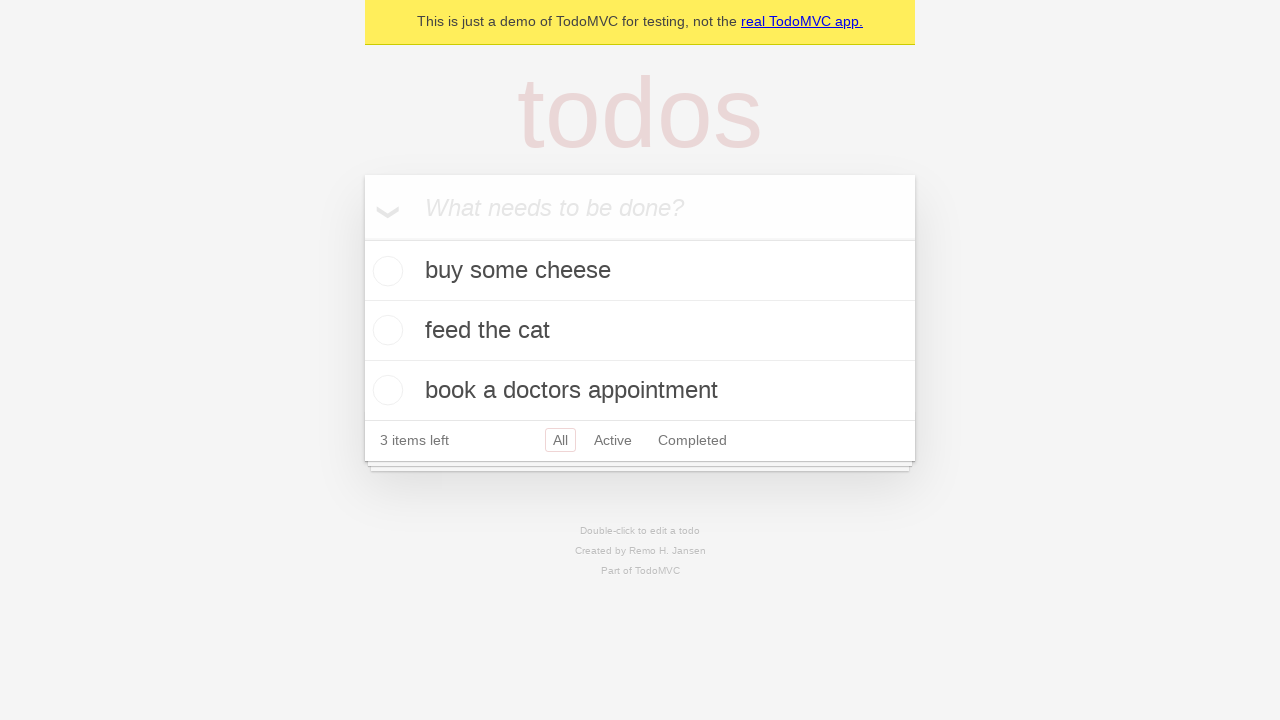

Marked first todo item as complete at (385, 271) on .todo-list li .toggle >> nth=0
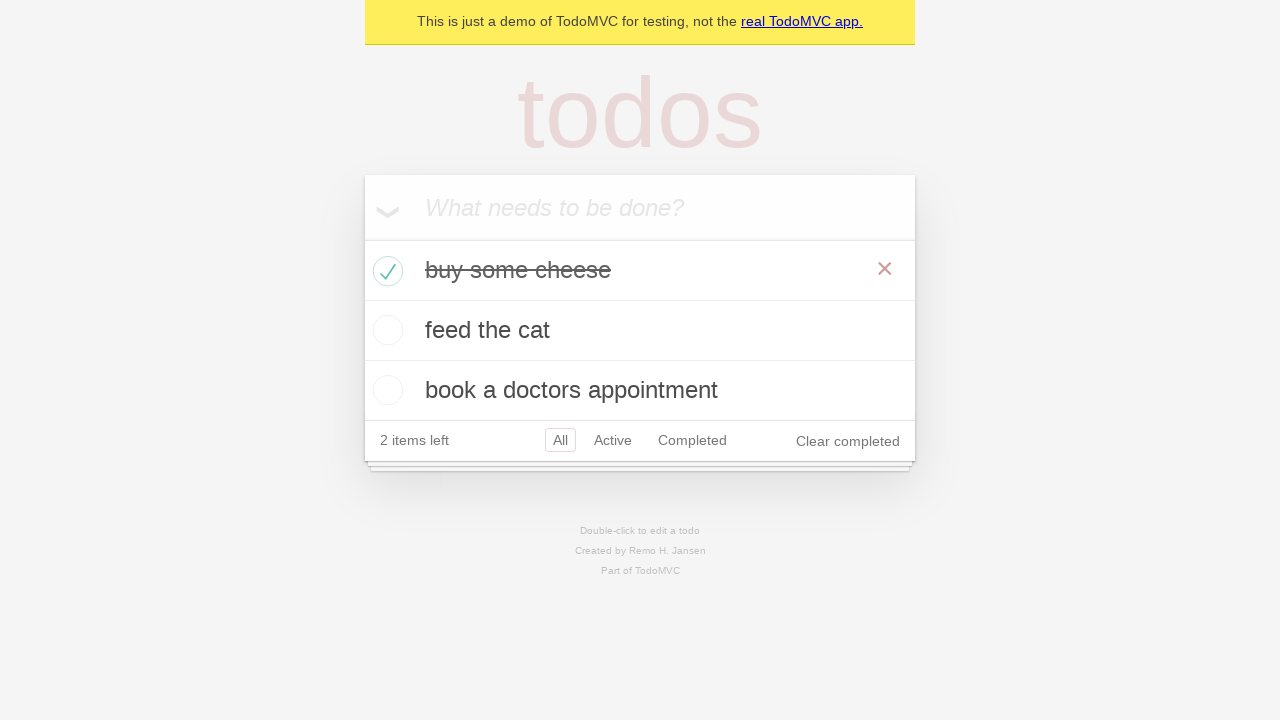

Clear completed button appeared after marking item complete
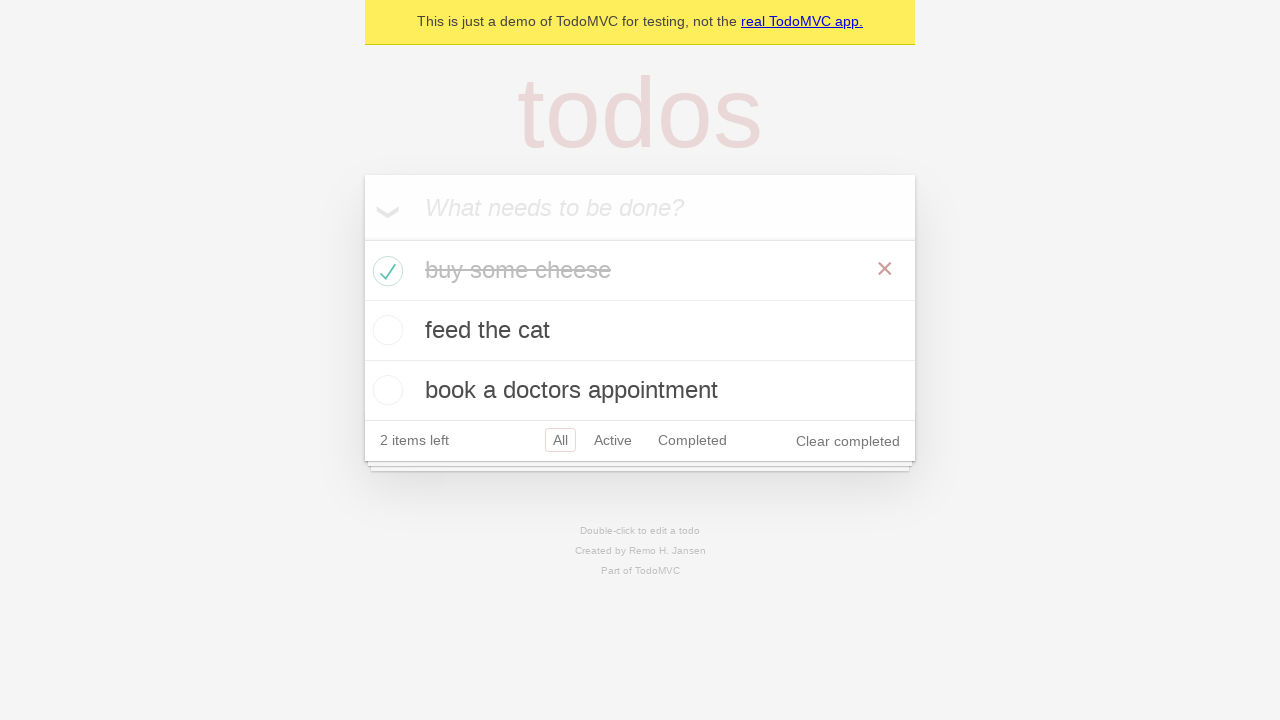

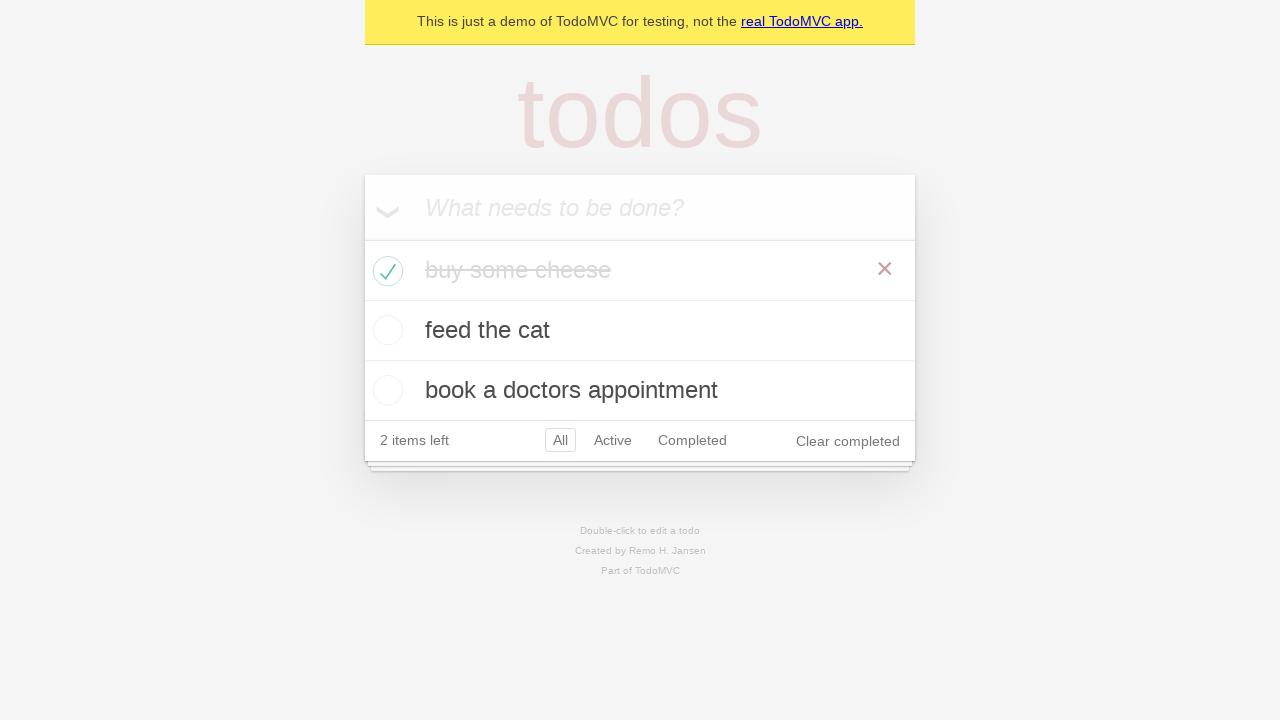